Validates that the logo and practice page heading are displayed on the Rahul Shetty Academy automation practice page

Starting URL: https://rahulshettyacademy.com/AutomationPractice/

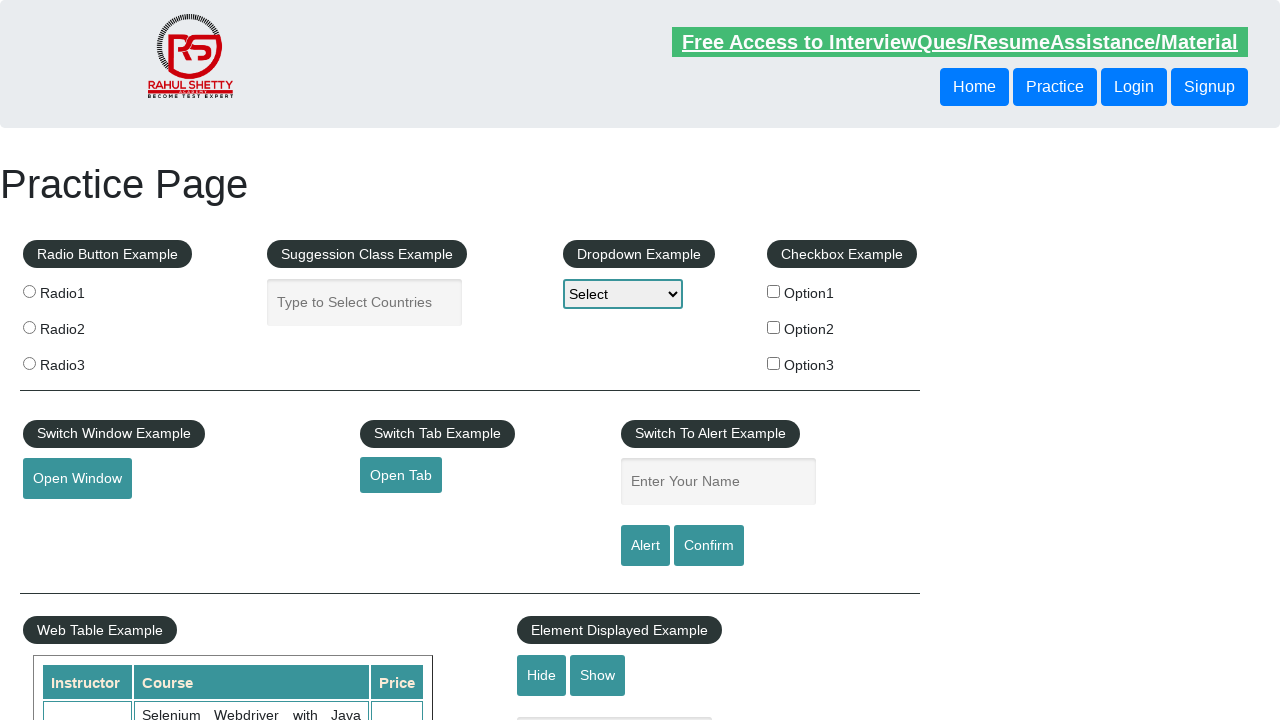

Navigated to Rahul Shetty Academy automation practice page
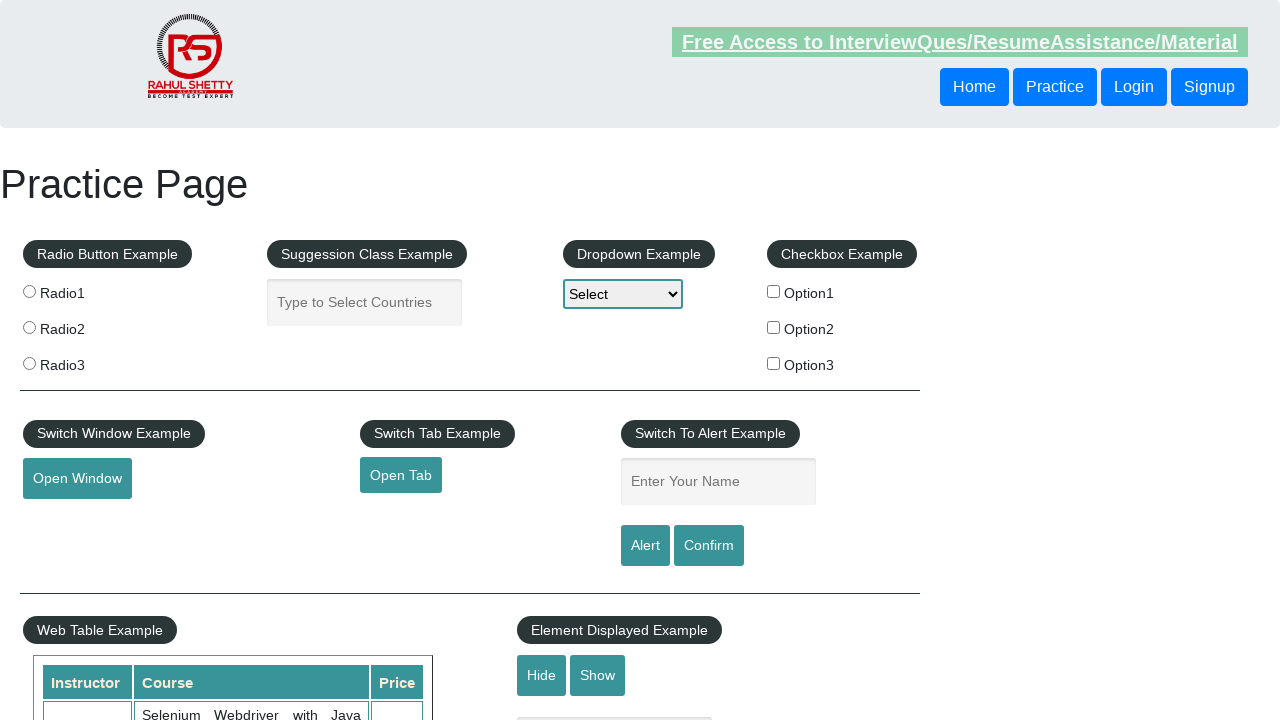

Located logo element
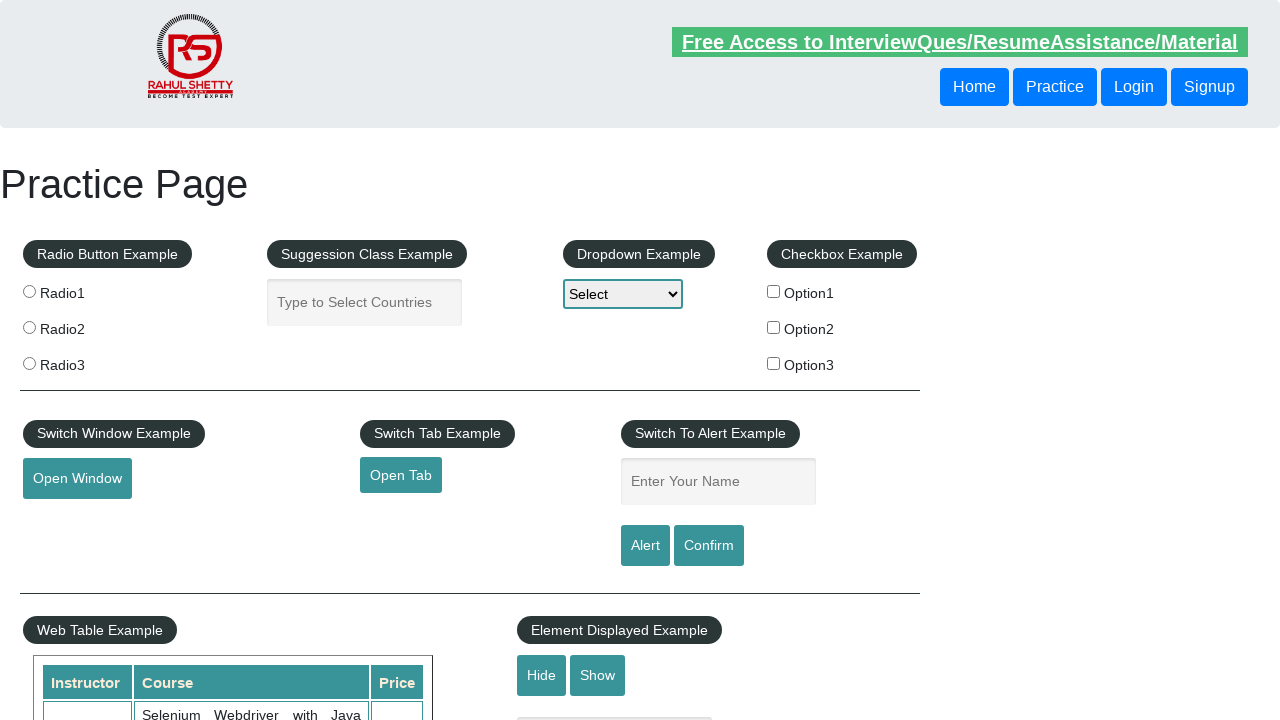

Verified logo is visible
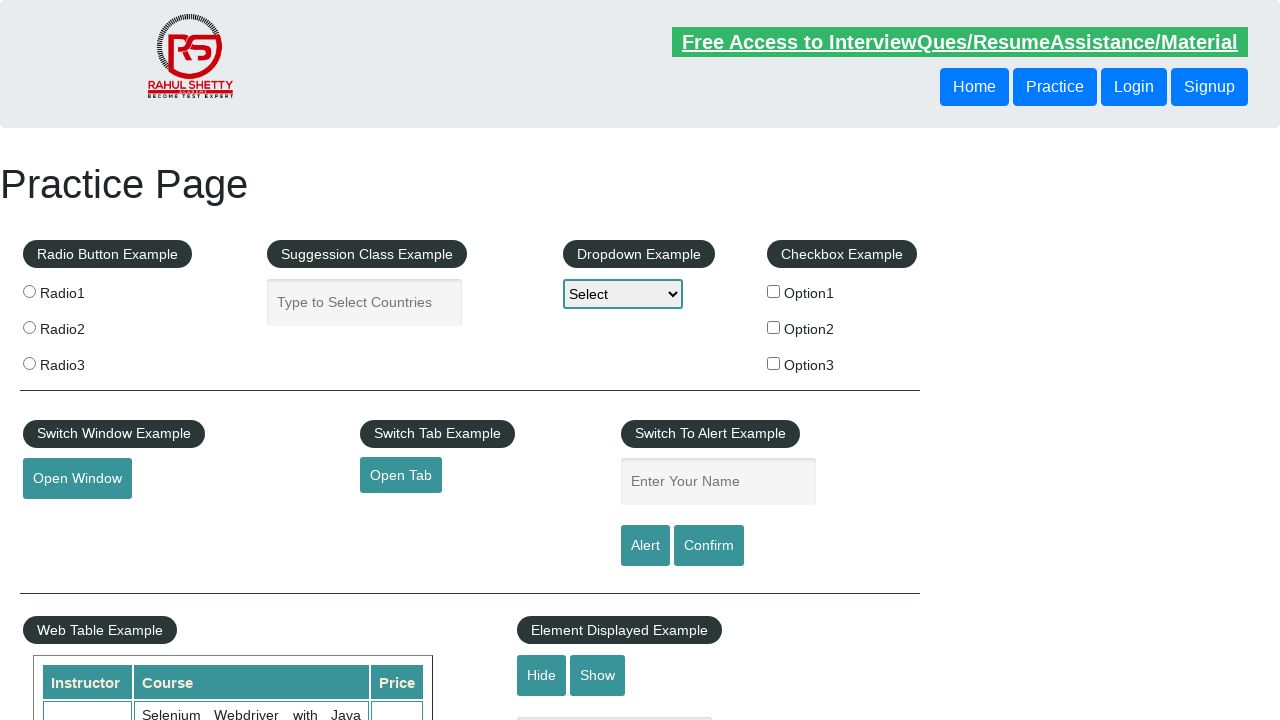

Located Practice Page heading element
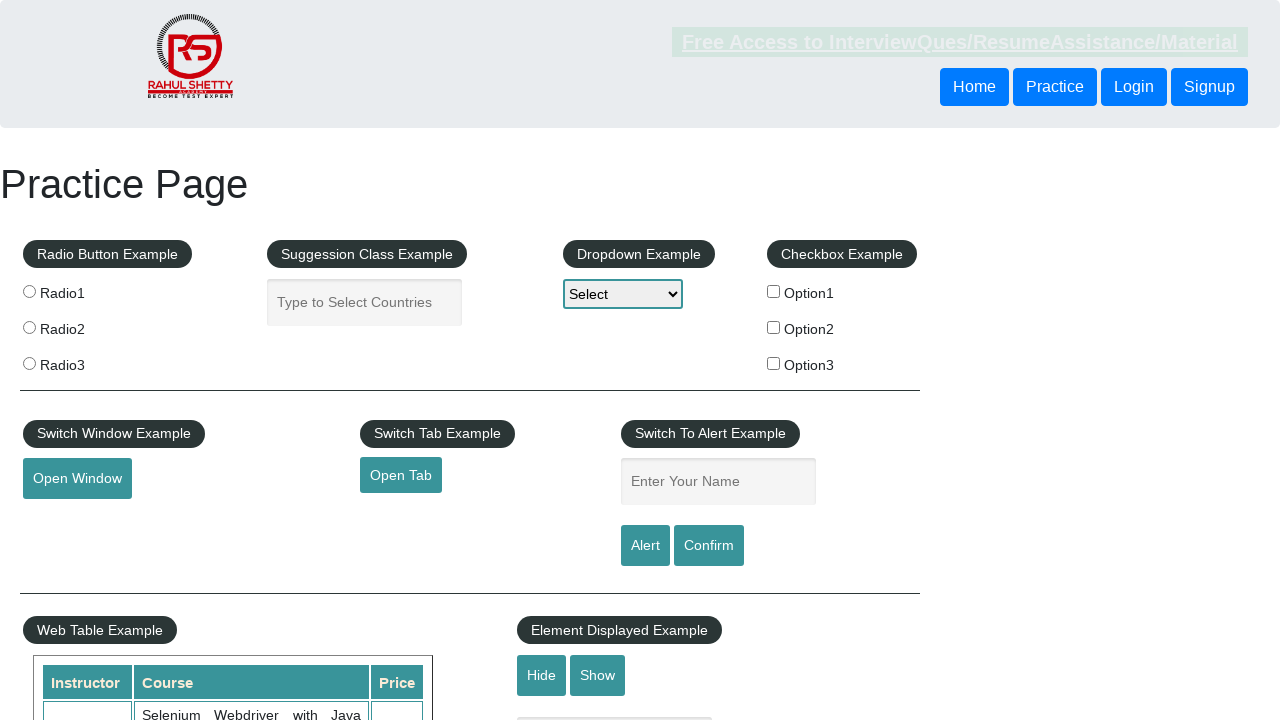

Retrieved heading text content: 'Practice Page'
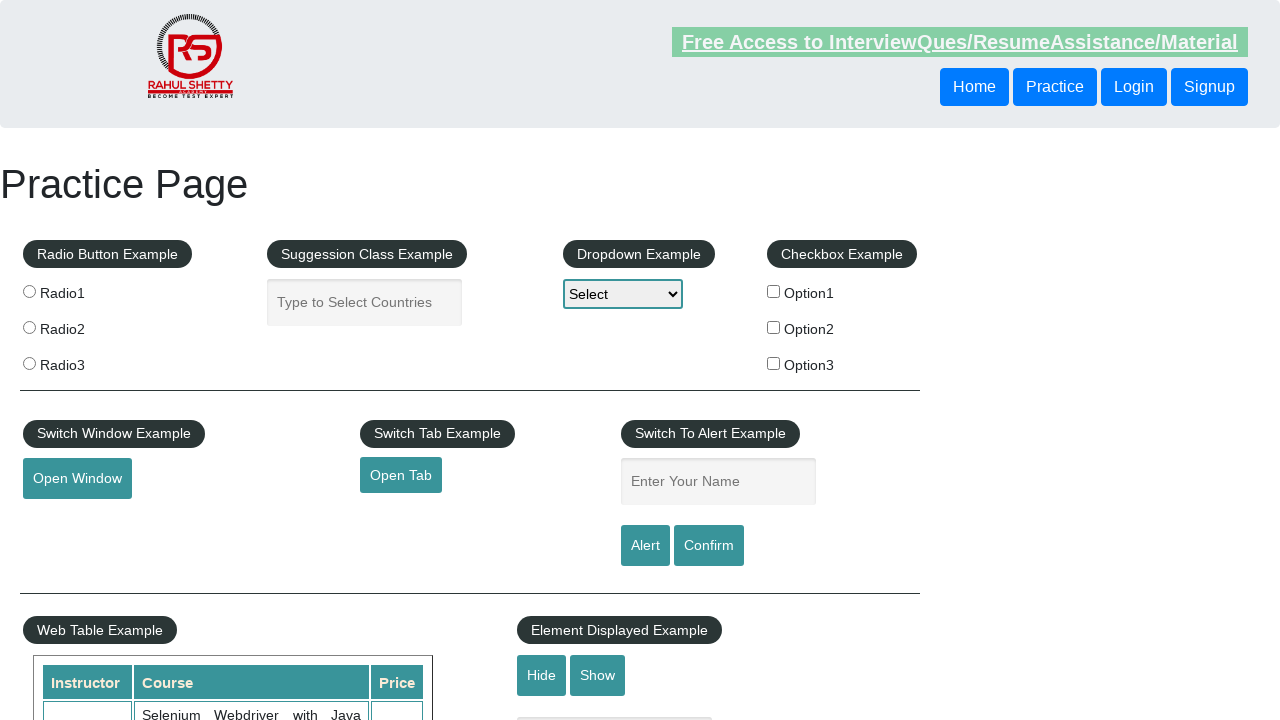

Verified heading text equals 'Practice Page'
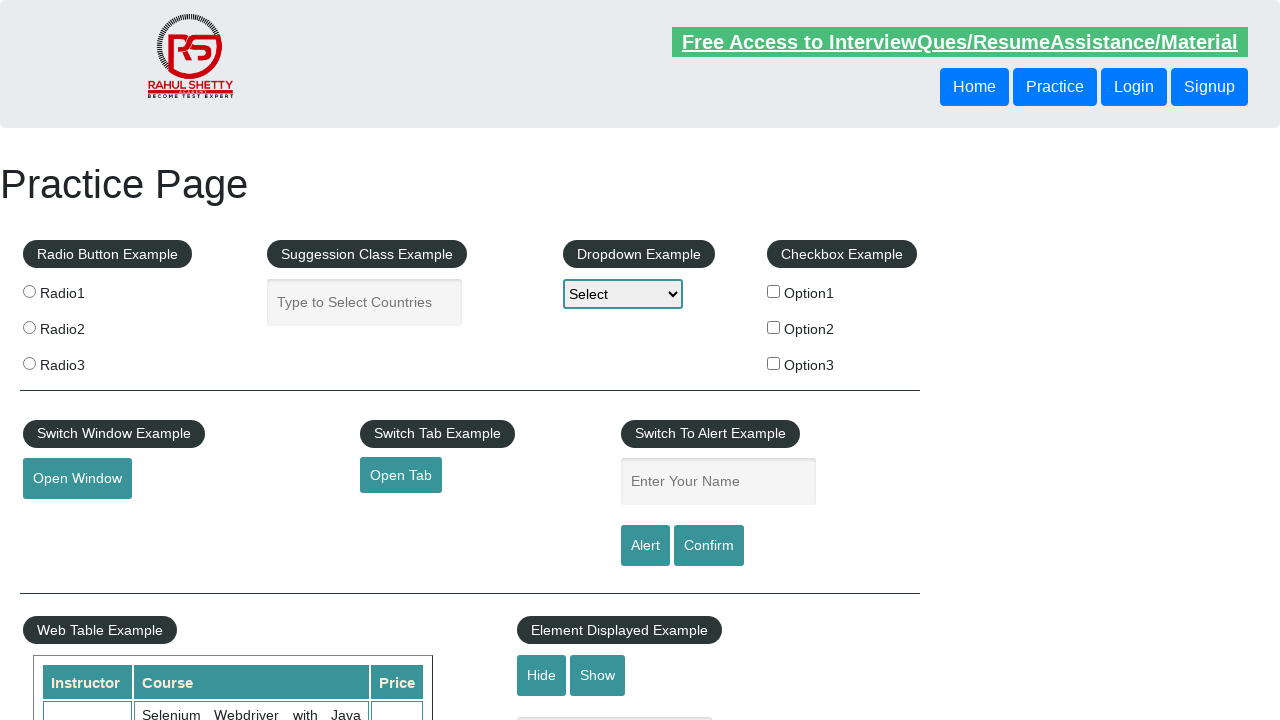

Verified Practice Page heading is visible
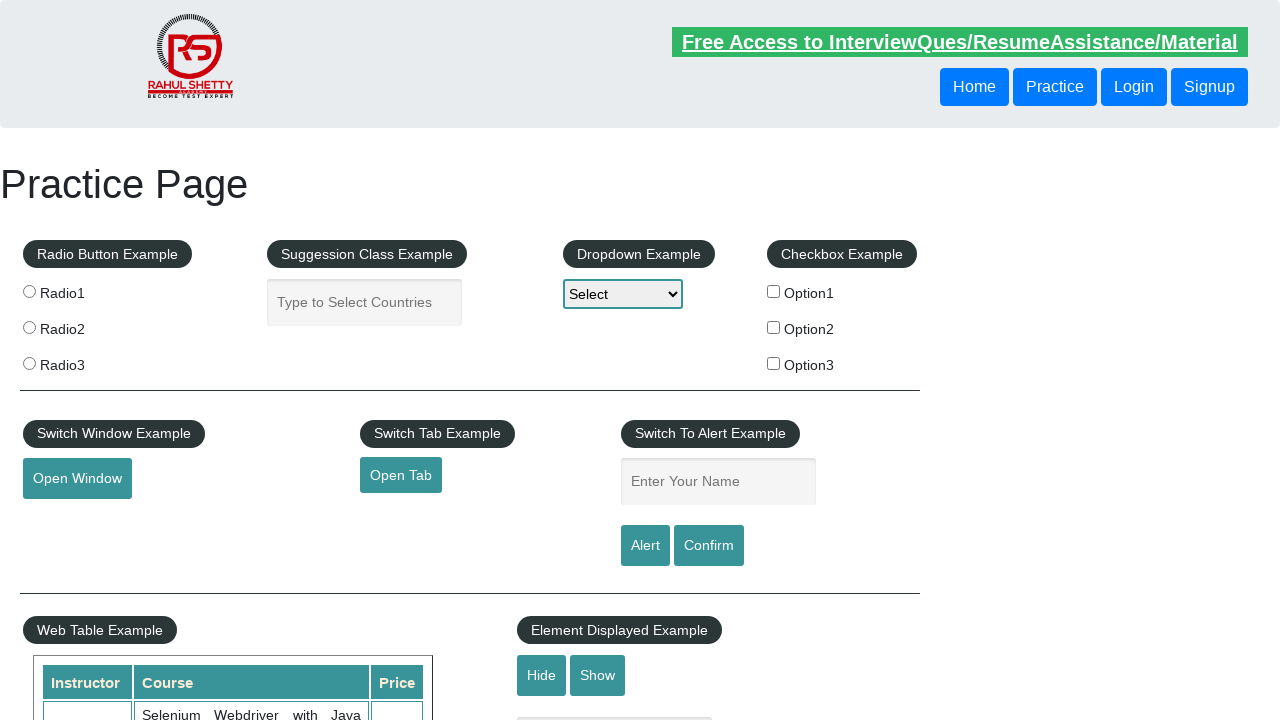

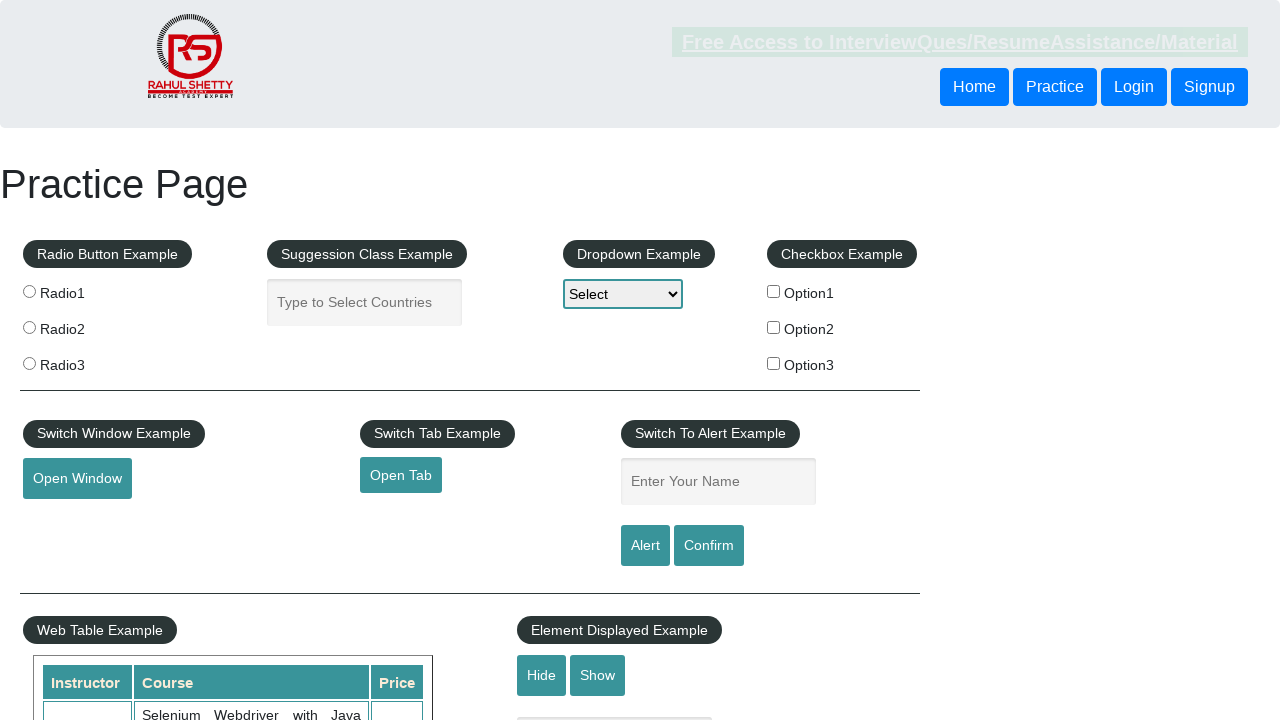